Tests dynamic loading functionality by clicking a Start button and waiting for "Hello World!" text to appear

Starting URL: https://the-internet.herokuapp.com/dynamic_loading/1

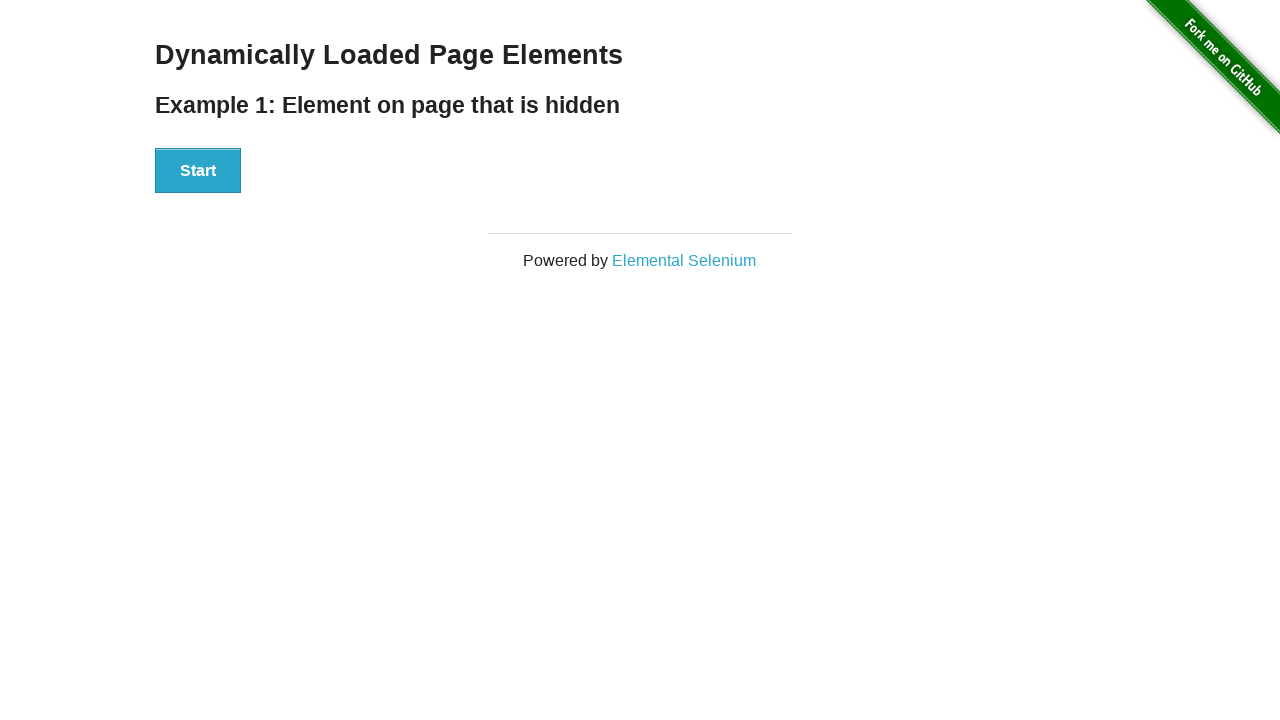

Clicked the Start button to initiate dynamic loading at (198, 171) on xpath=//div[@id='start']//button
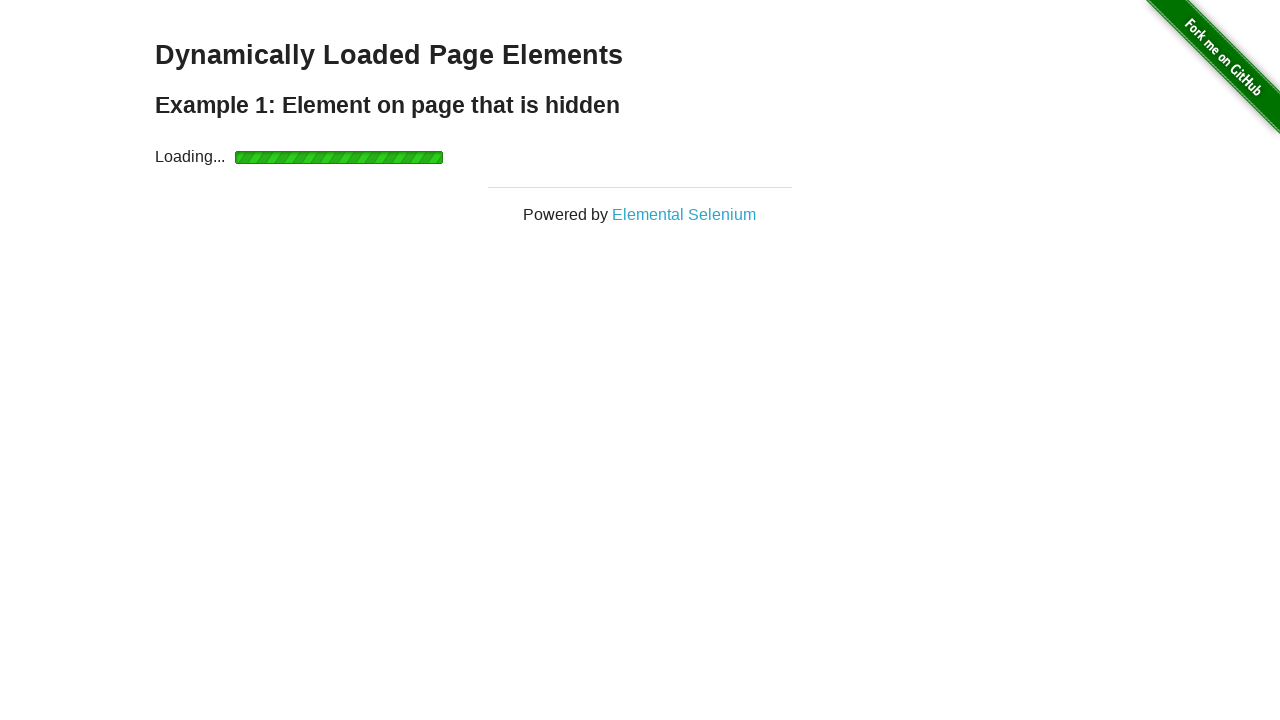

Waited for 'Hello World!' text to appear and become visible
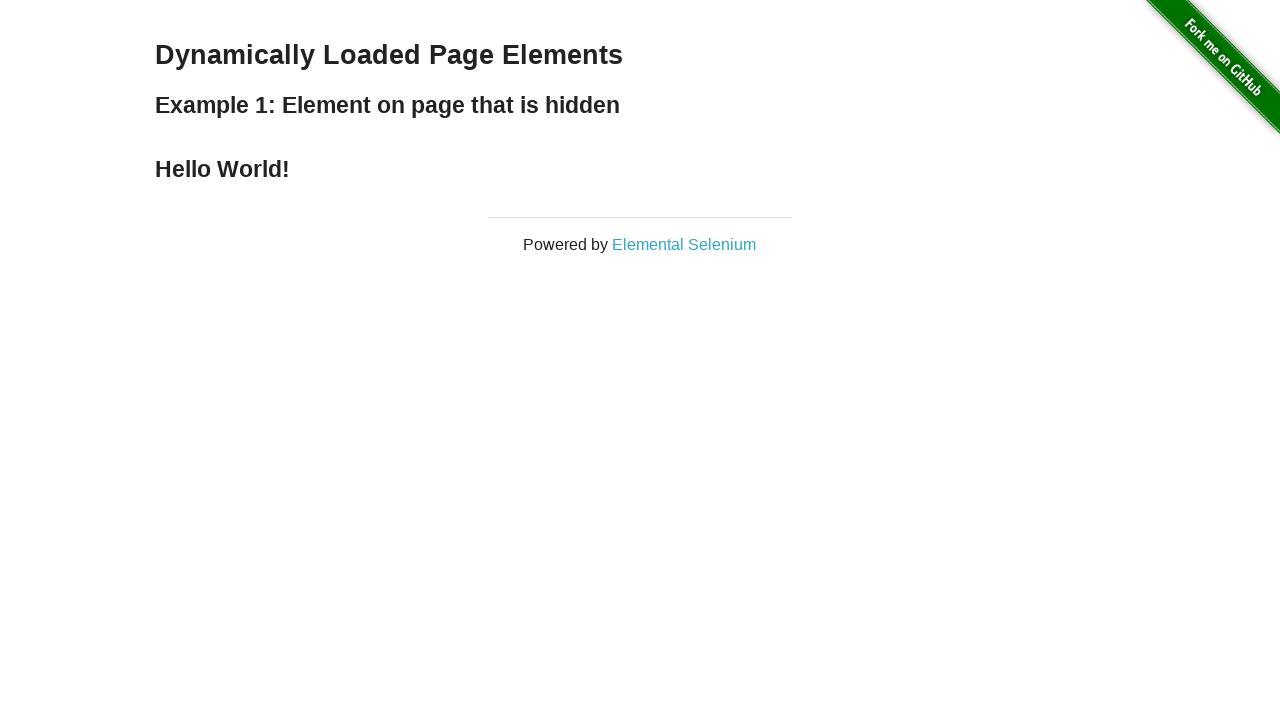

Located the 'Hello World!' element
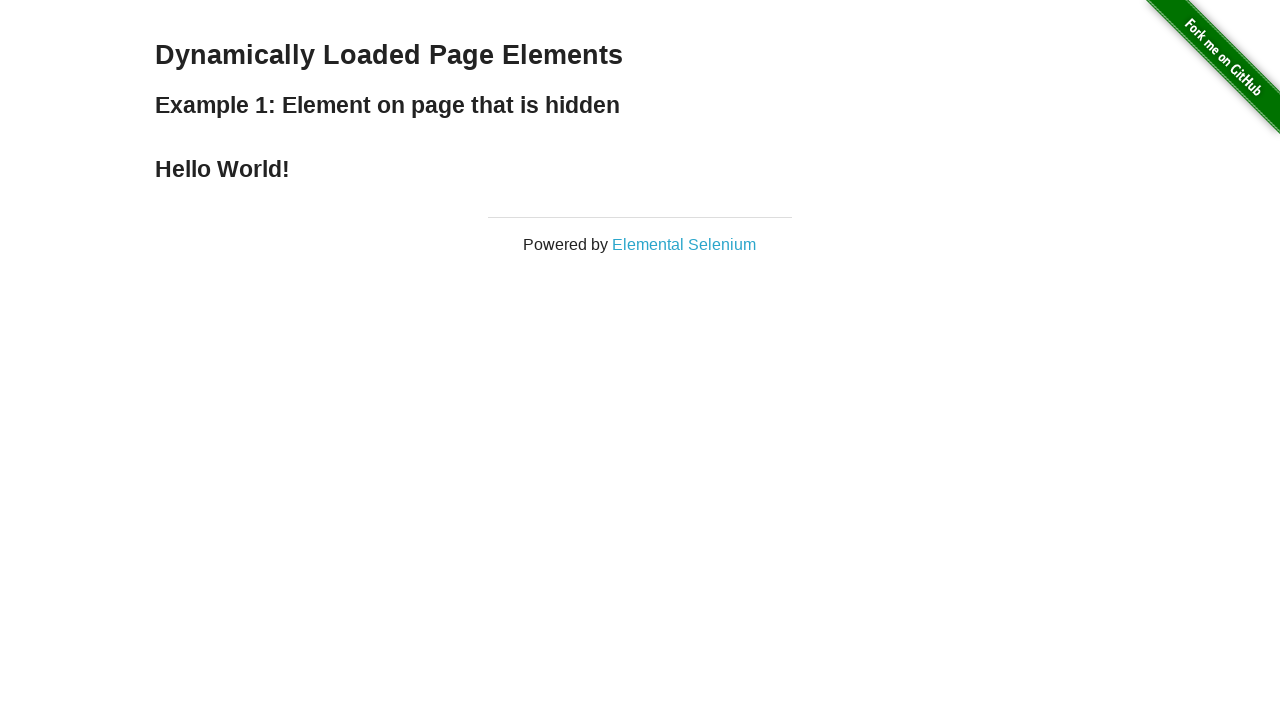

Verified that the element contains 'Hello World!' text
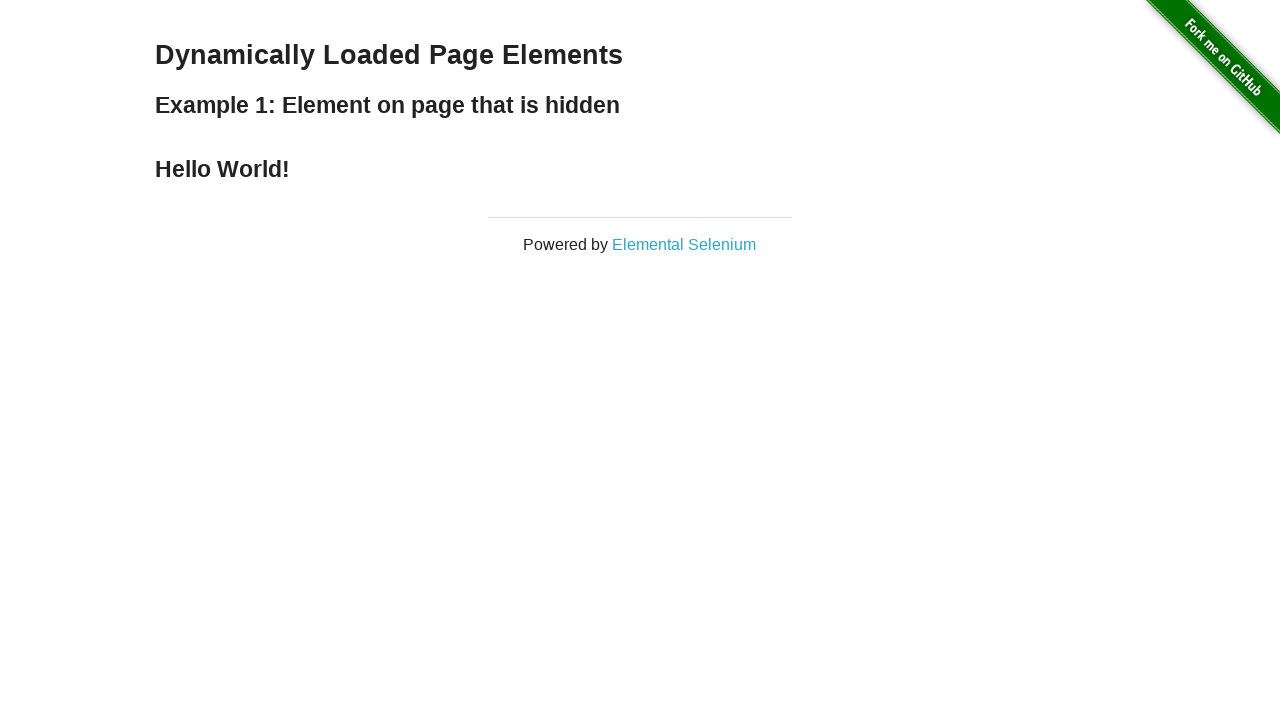

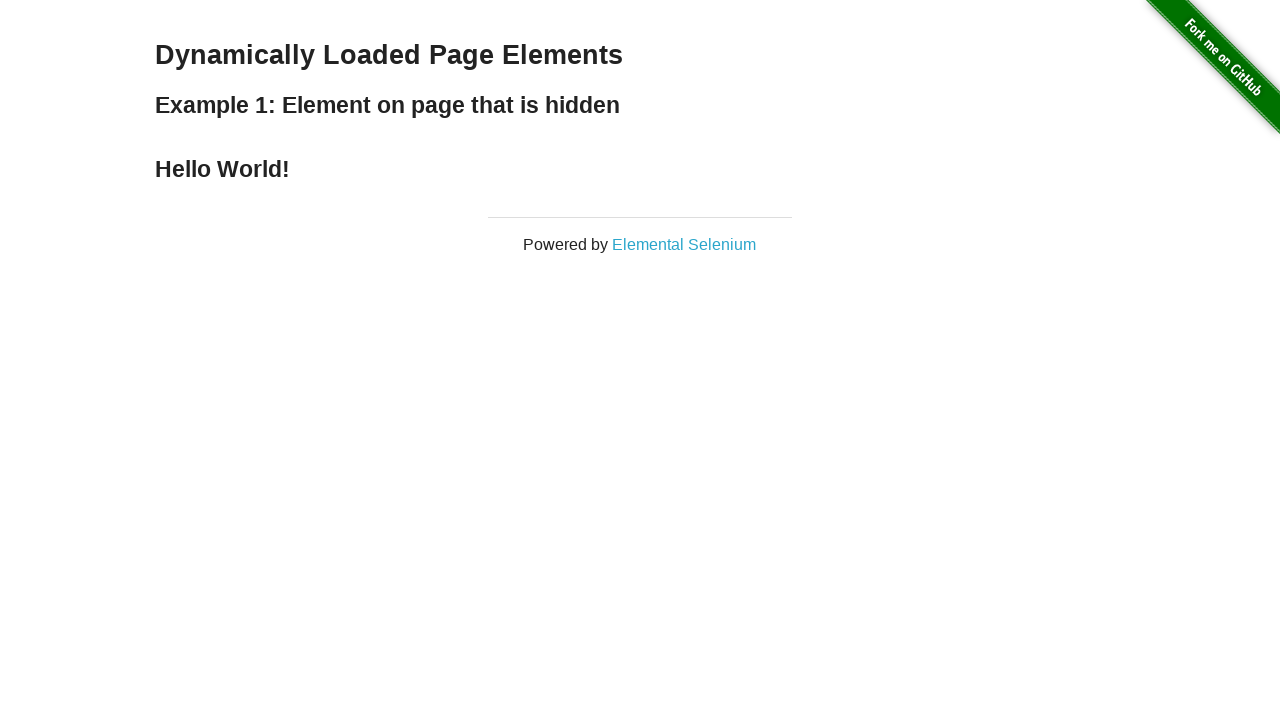